Tests window handling functionality by clicking on "Try it Yourself" link, switching between multiple browser windows/tabs, switching to an iframe, and clicking a button within the iframe

Starting URL: https://www.w3schools.com/jsref/met_win_open.asp

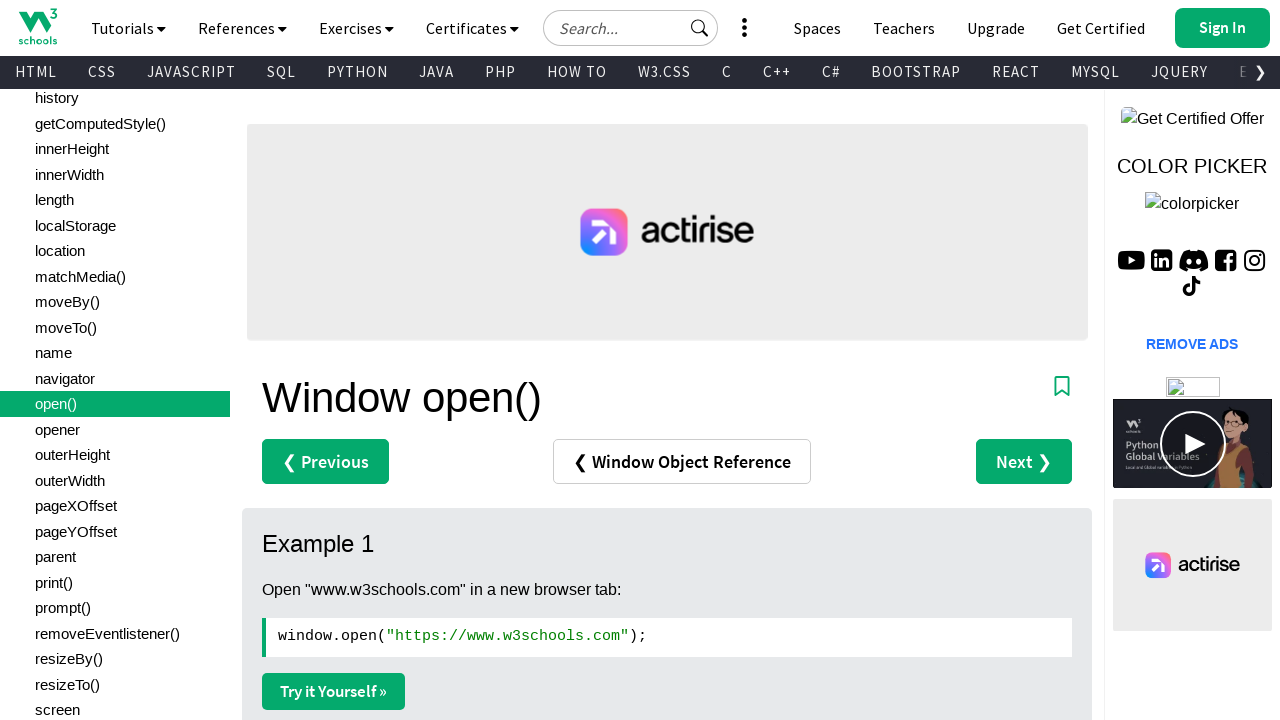

Clicked on 'Try it Yourself »' link at (334, 691) on text=Try it Yourself »
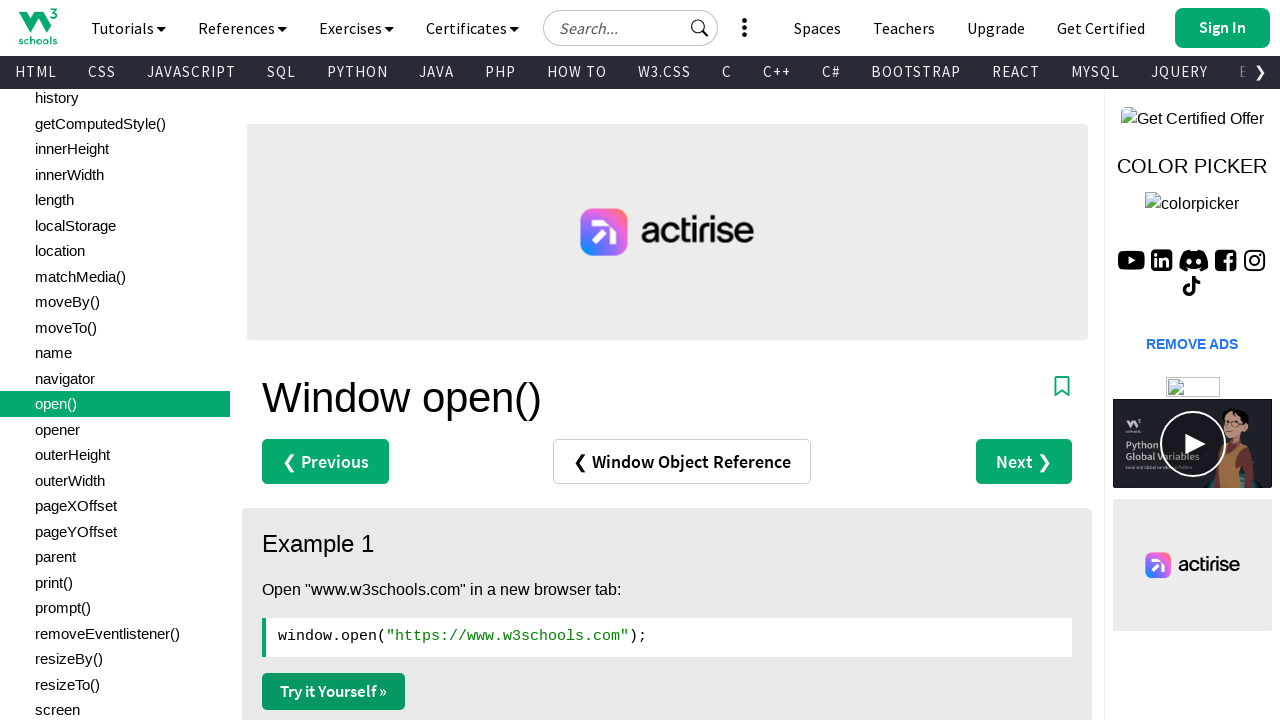

Waited 1000ms for new window to open
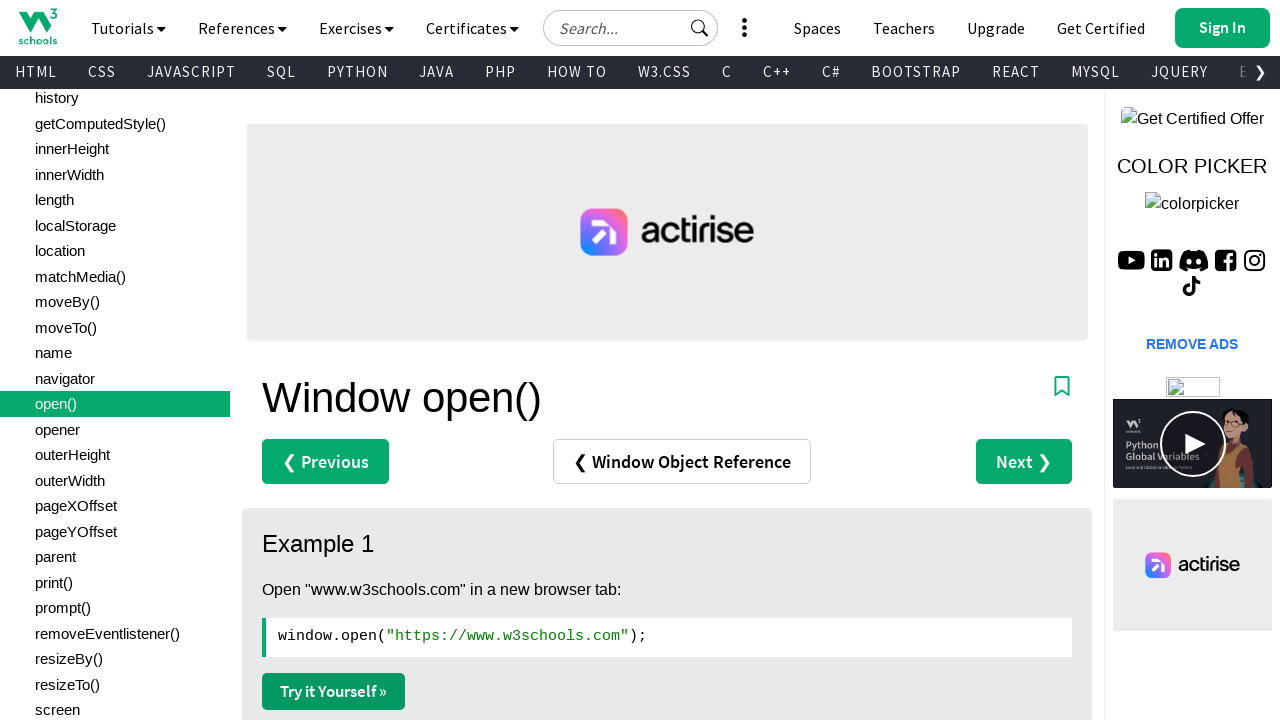

Retrieved all browser pages/tabs (total: 2)
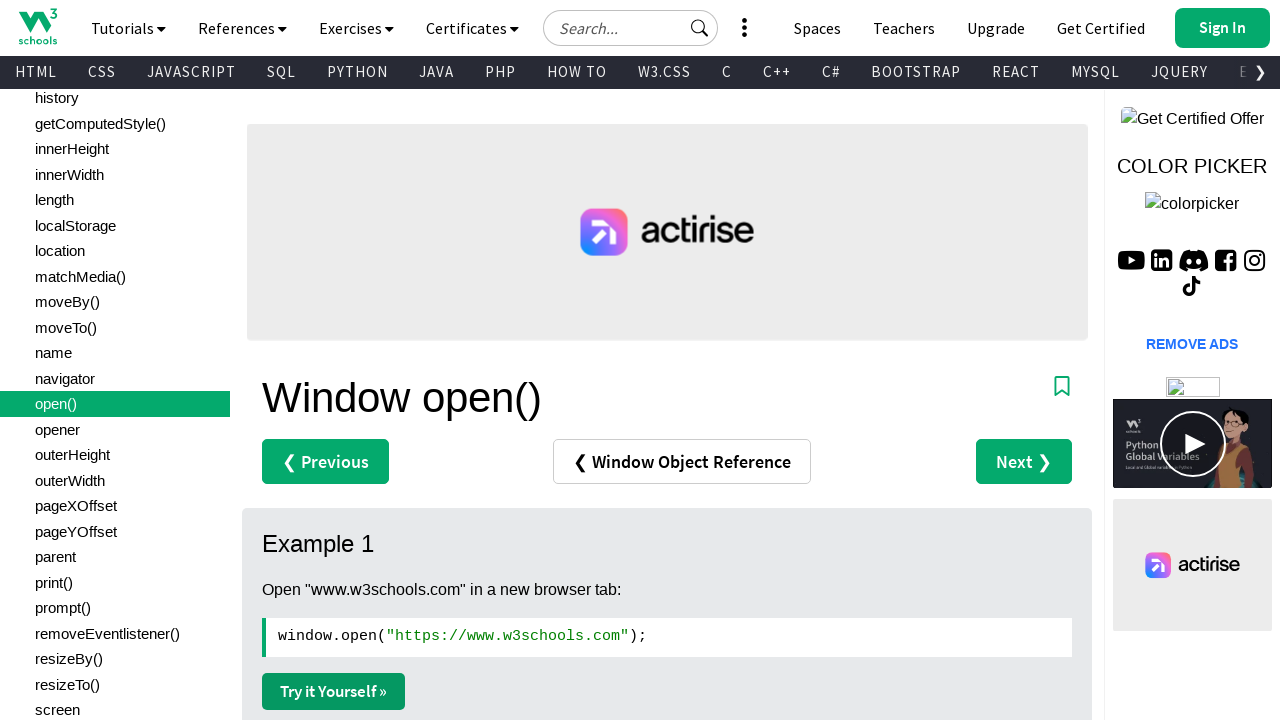

Switched to newly opened window/tab and brought it to front
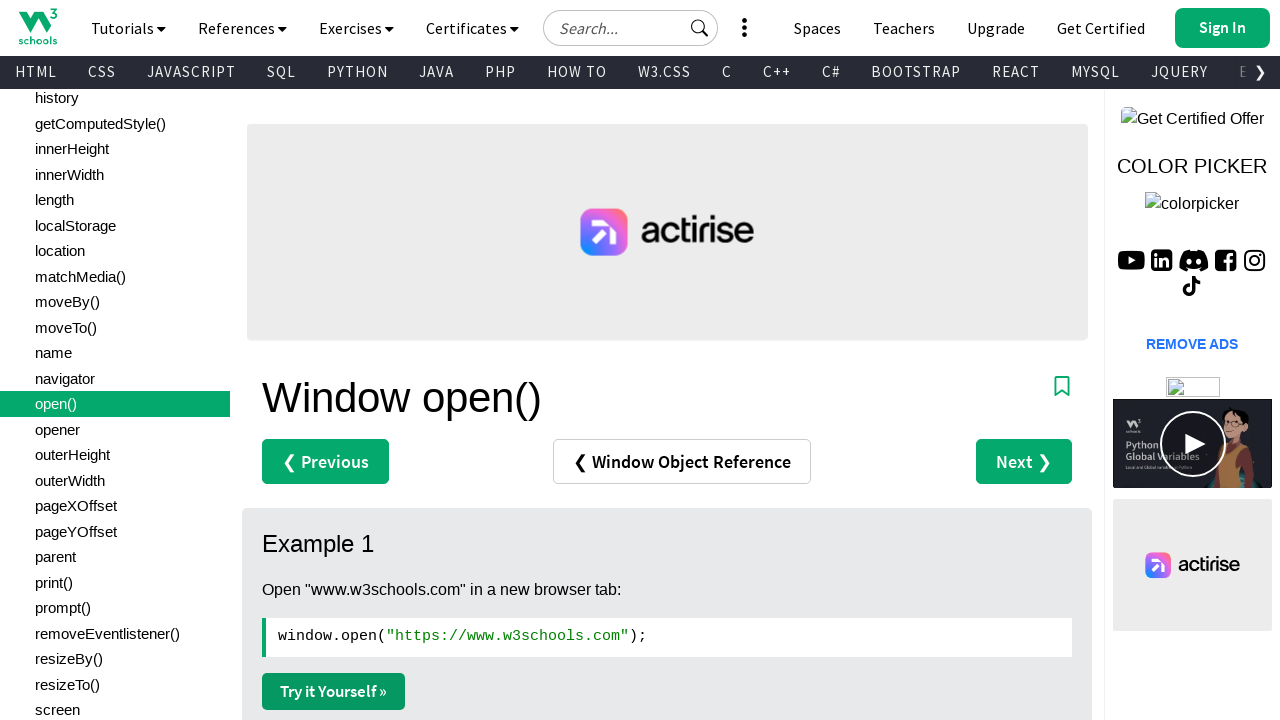

Retrieved new window title: W3Schools Tryit Editor
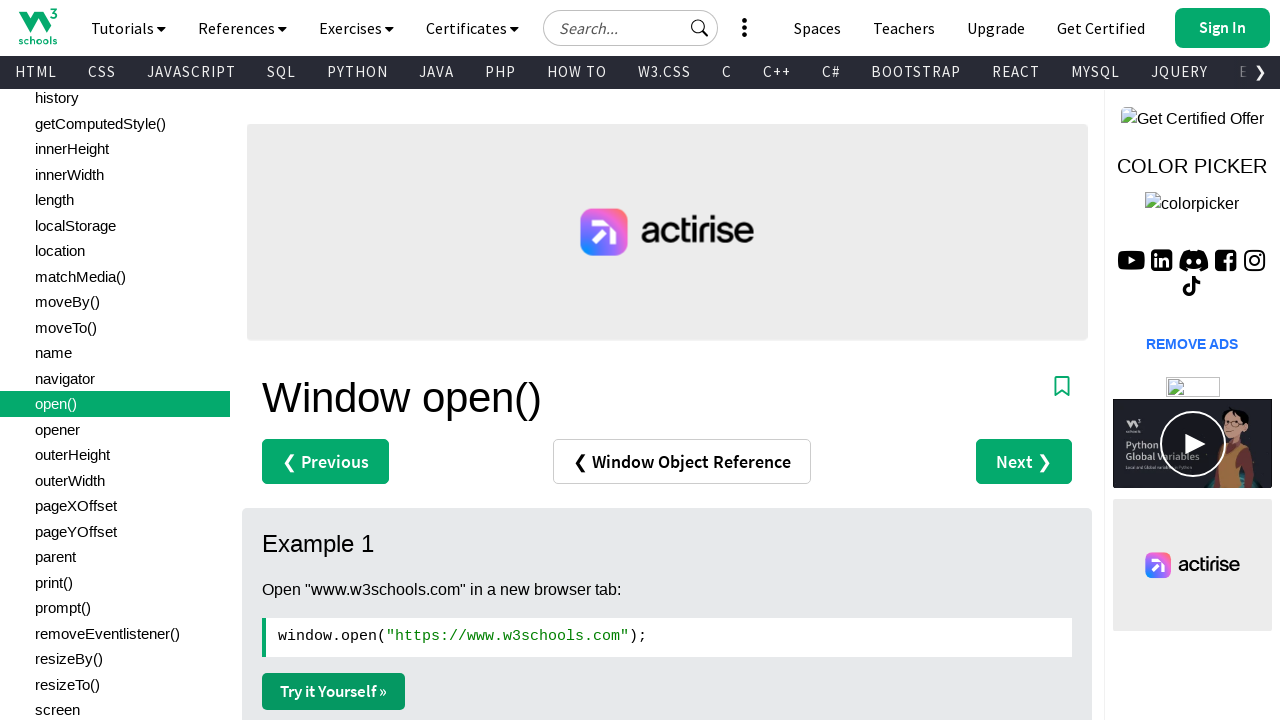

Located iframe with selector '#iframeResult'
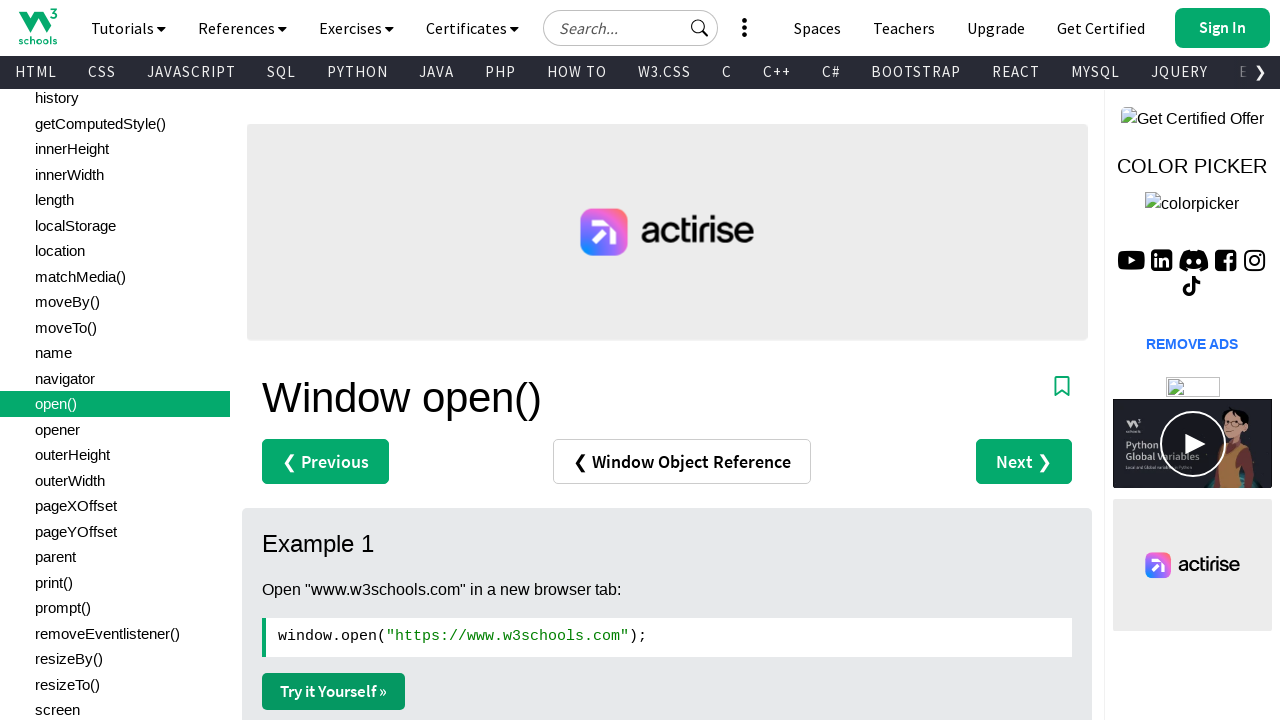

Clicked 'Try it' button within the iframe at (551, 216) on #iframeResult >> internal:control=enter-frame >> button:has-text('Try it')
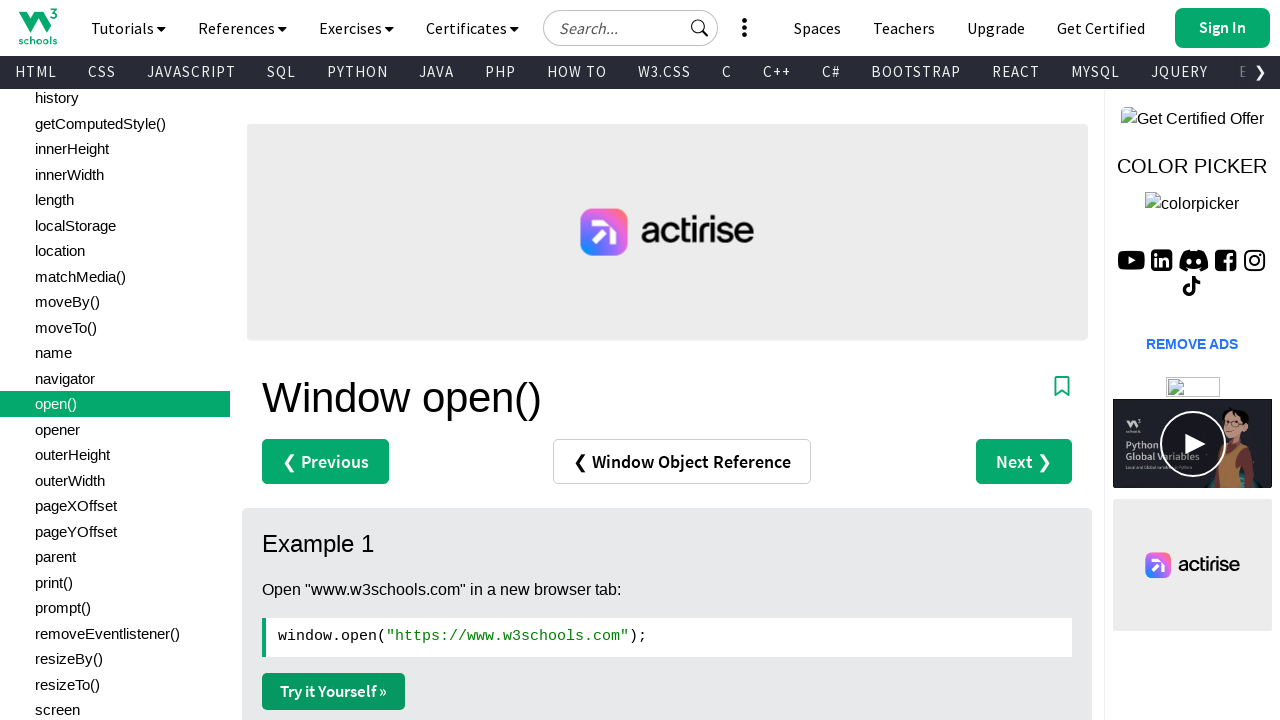

Switched back to original window and brought it to front
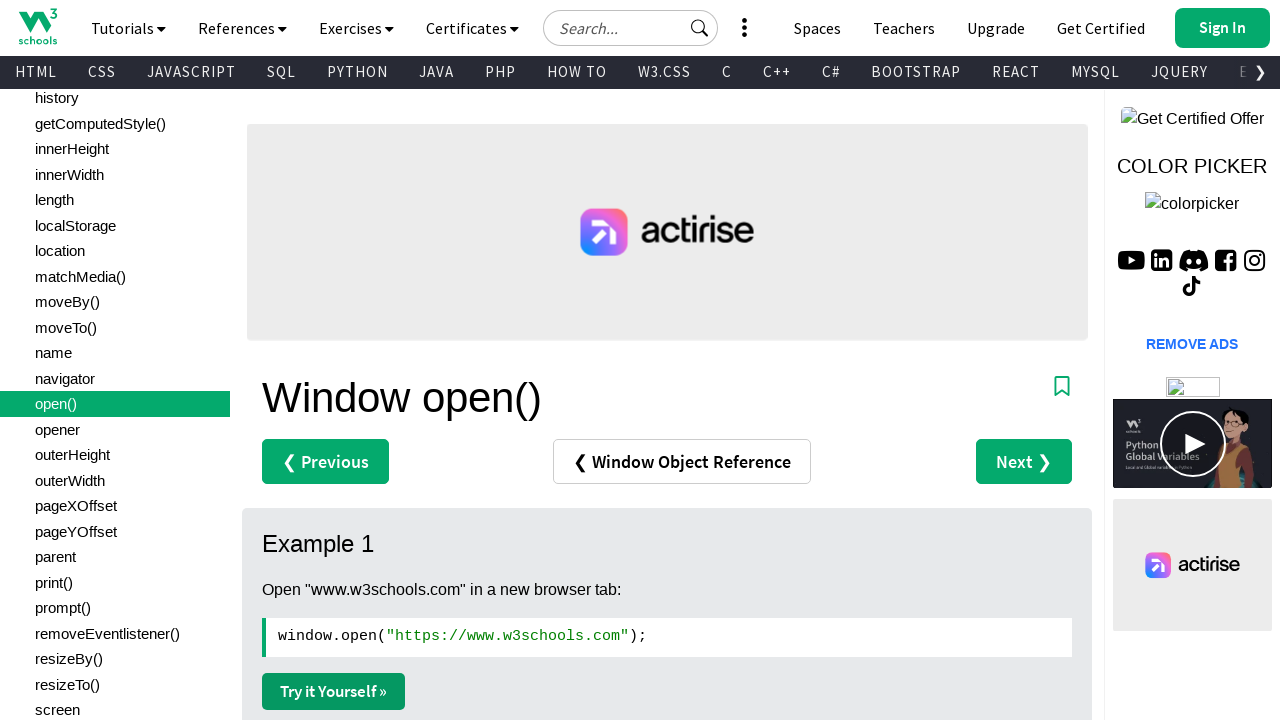

Retrieved original window title: Window open() Method
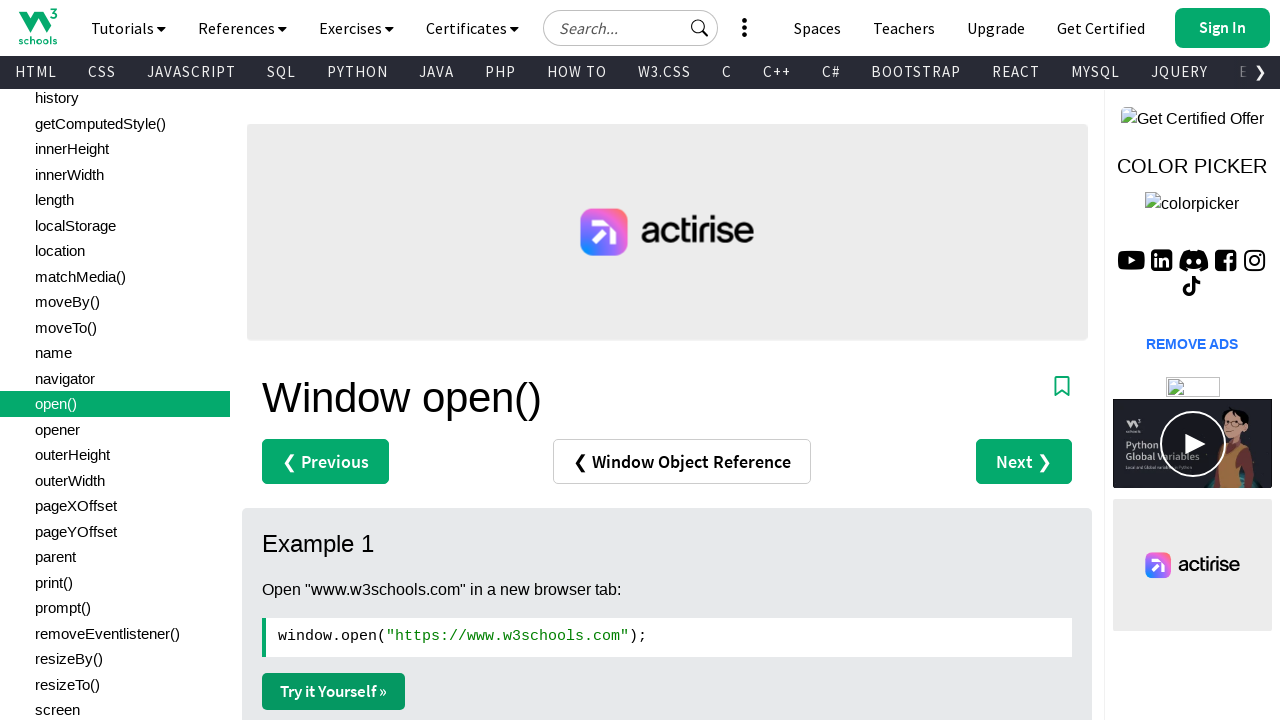

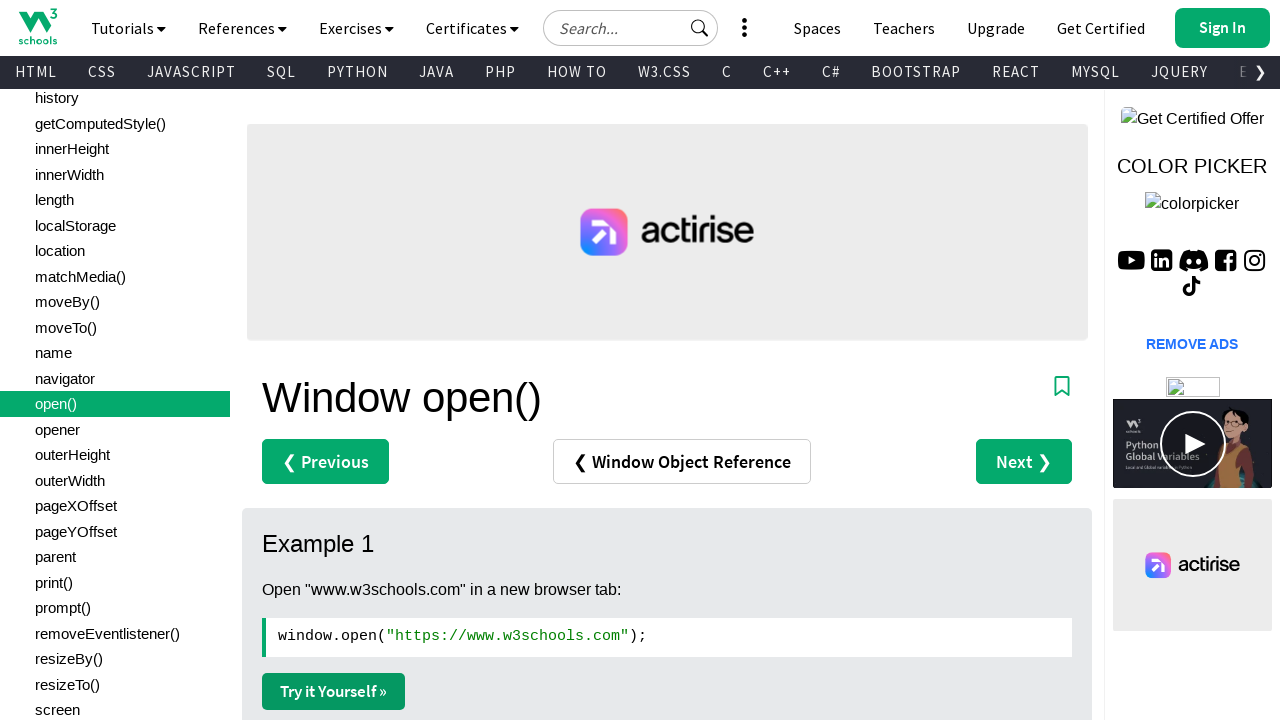